Tests working with multiple browser windows by storing the original window handle, clicking a link to open a new window, finding the new window handle by comparison, and switching between them.

Starting URL: https://the-internet.herokuapp.com/windows

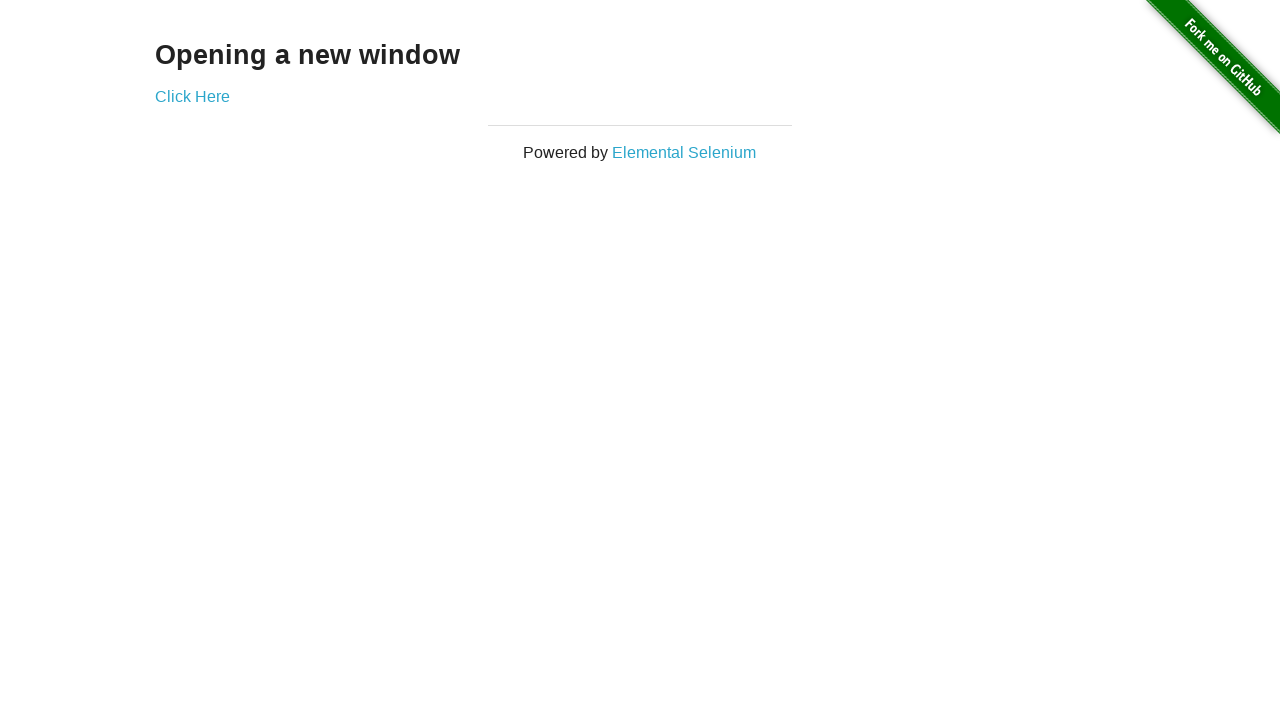

Stored reference to the first page
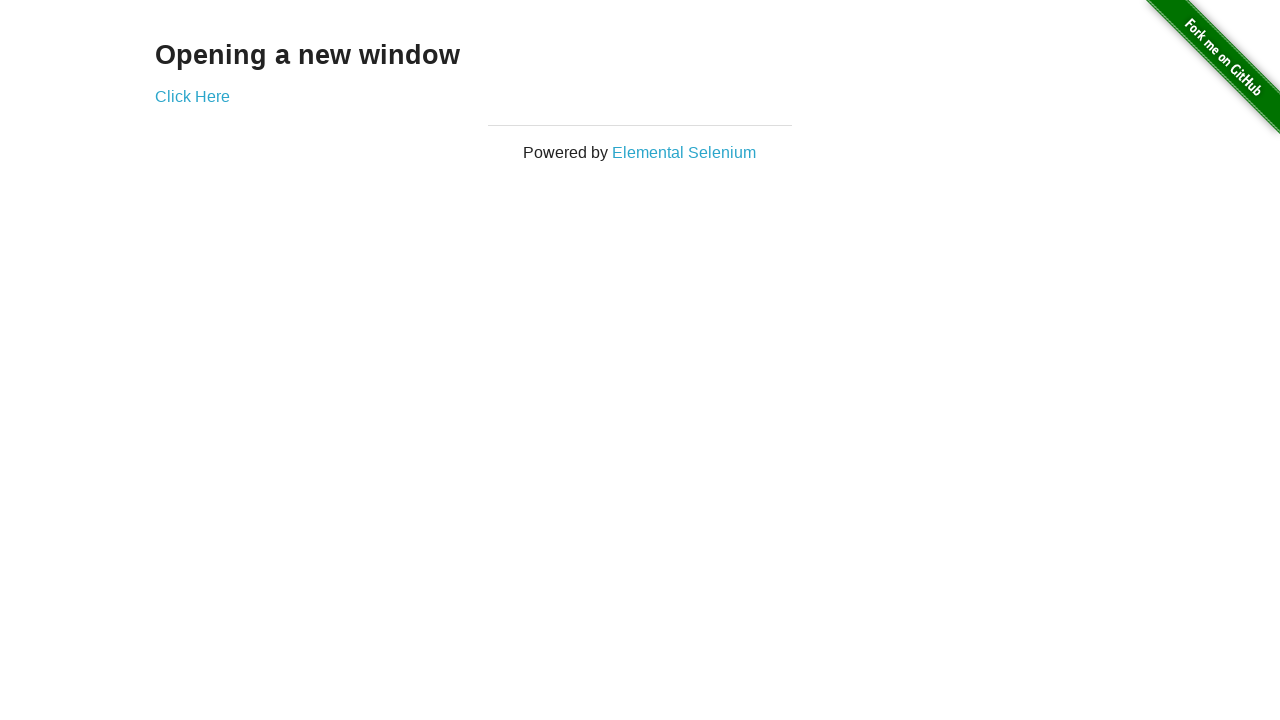

Clicked link to open a new window at (192, 96) on .example a
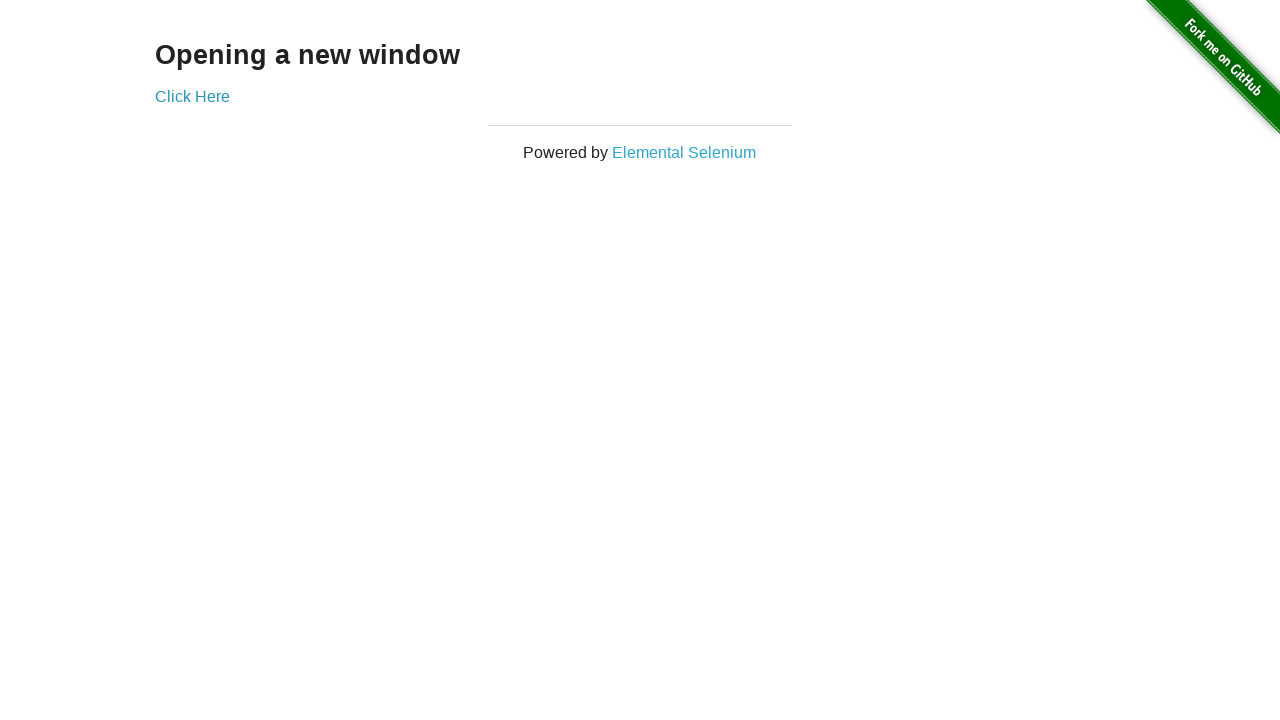

Waited 500ms for new window to open
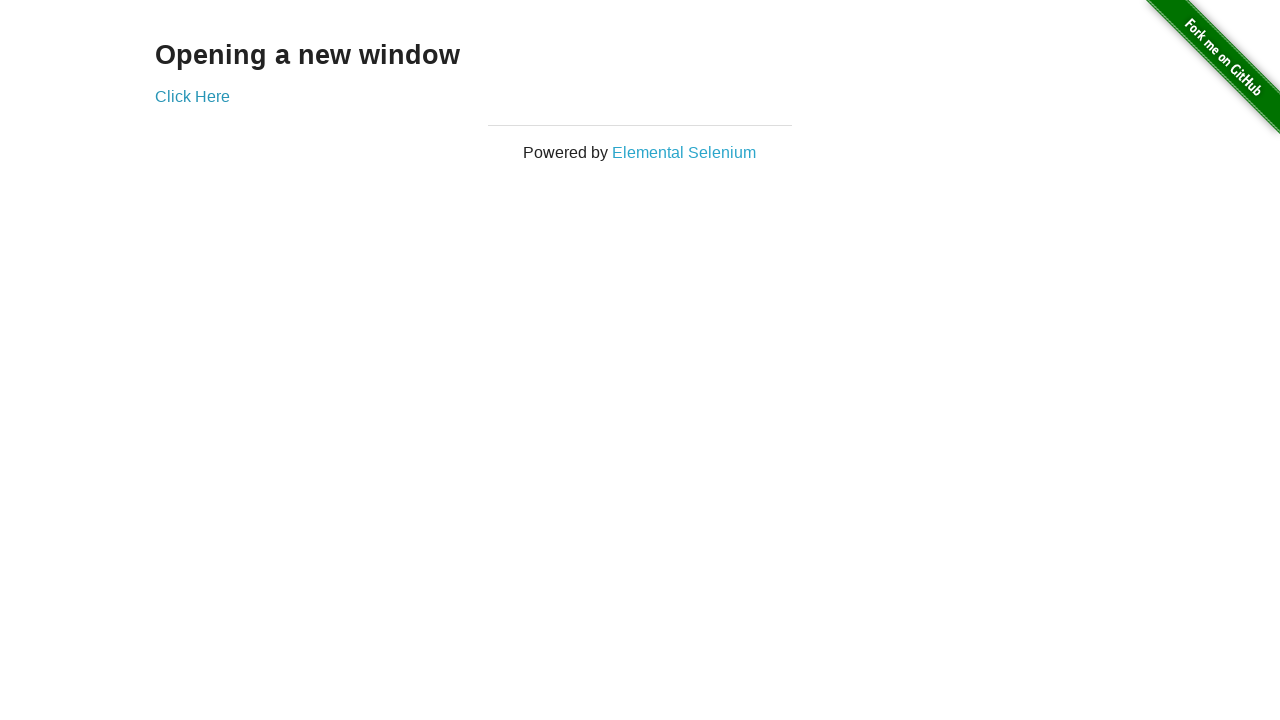

Found the new window by comparing with original window handle
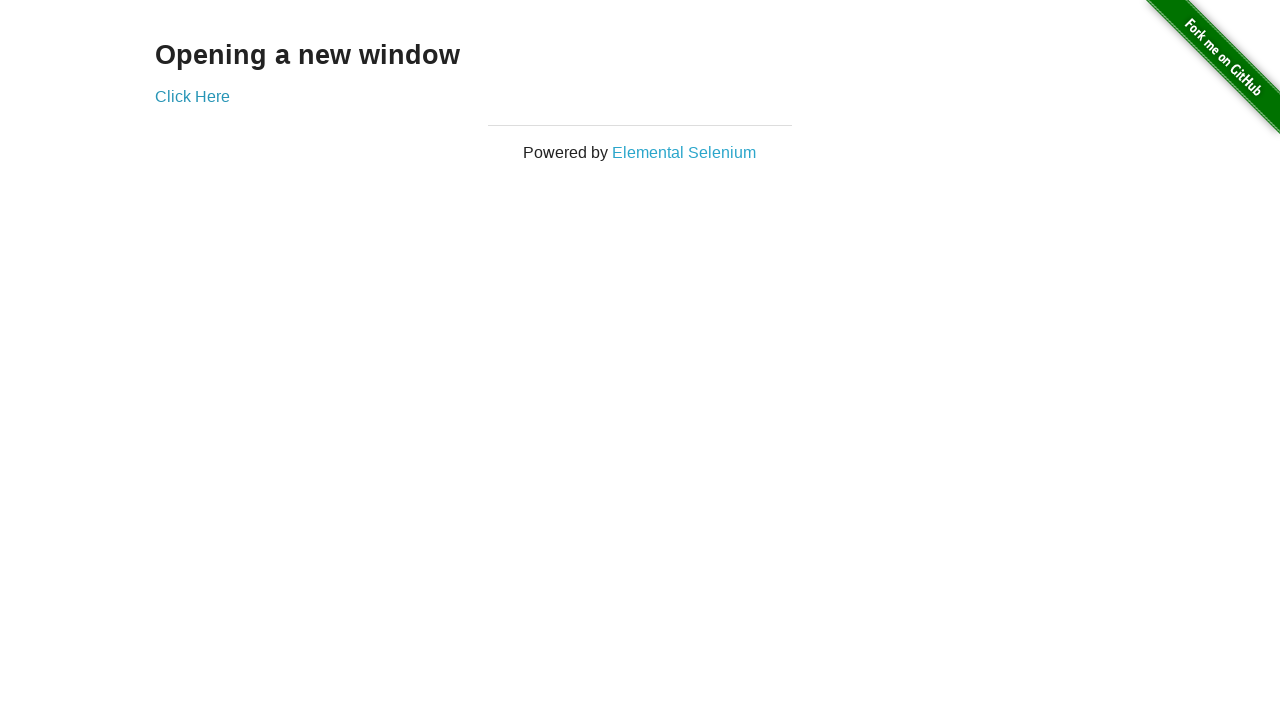

Switched to first window
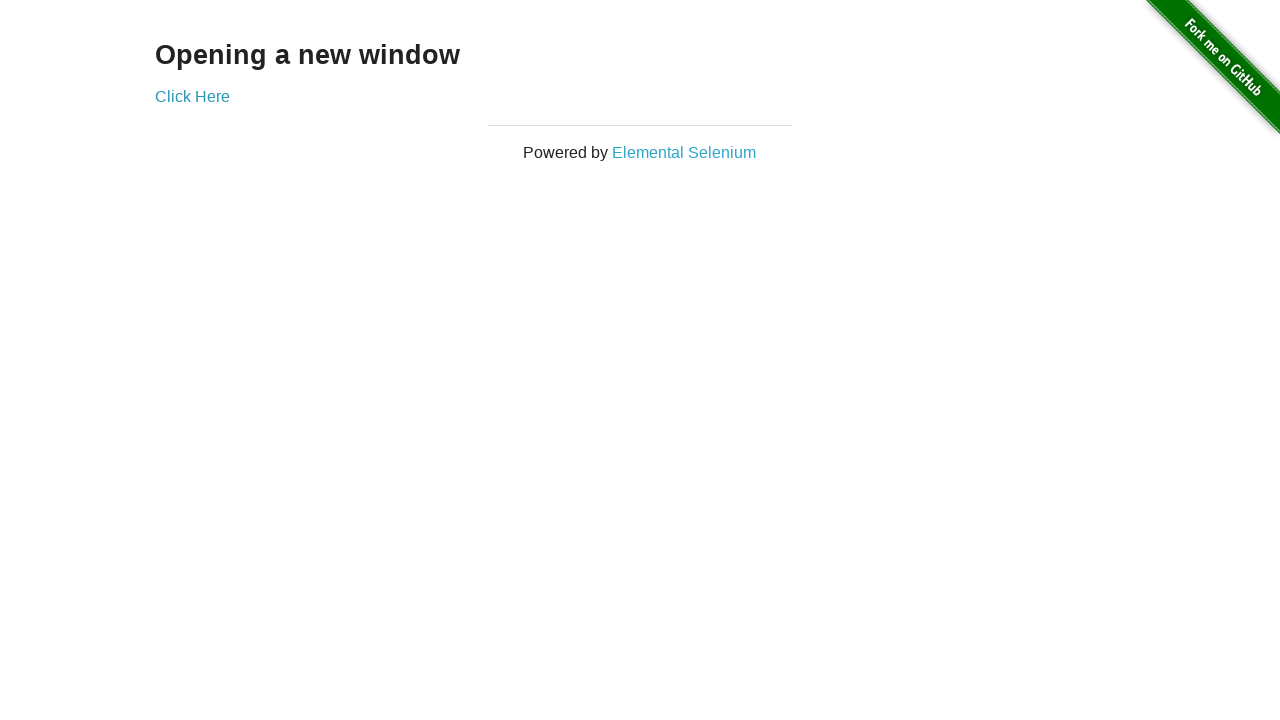

Verified first window title is not 'New Window'
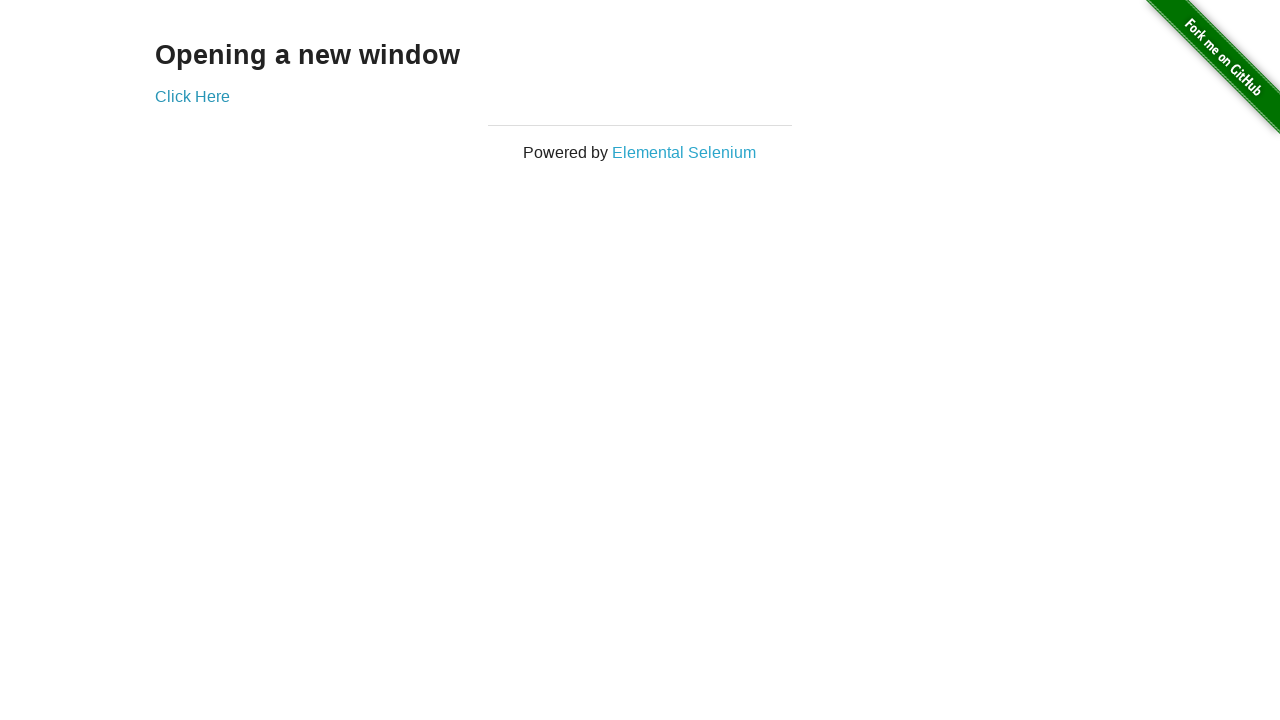

Switched to new window
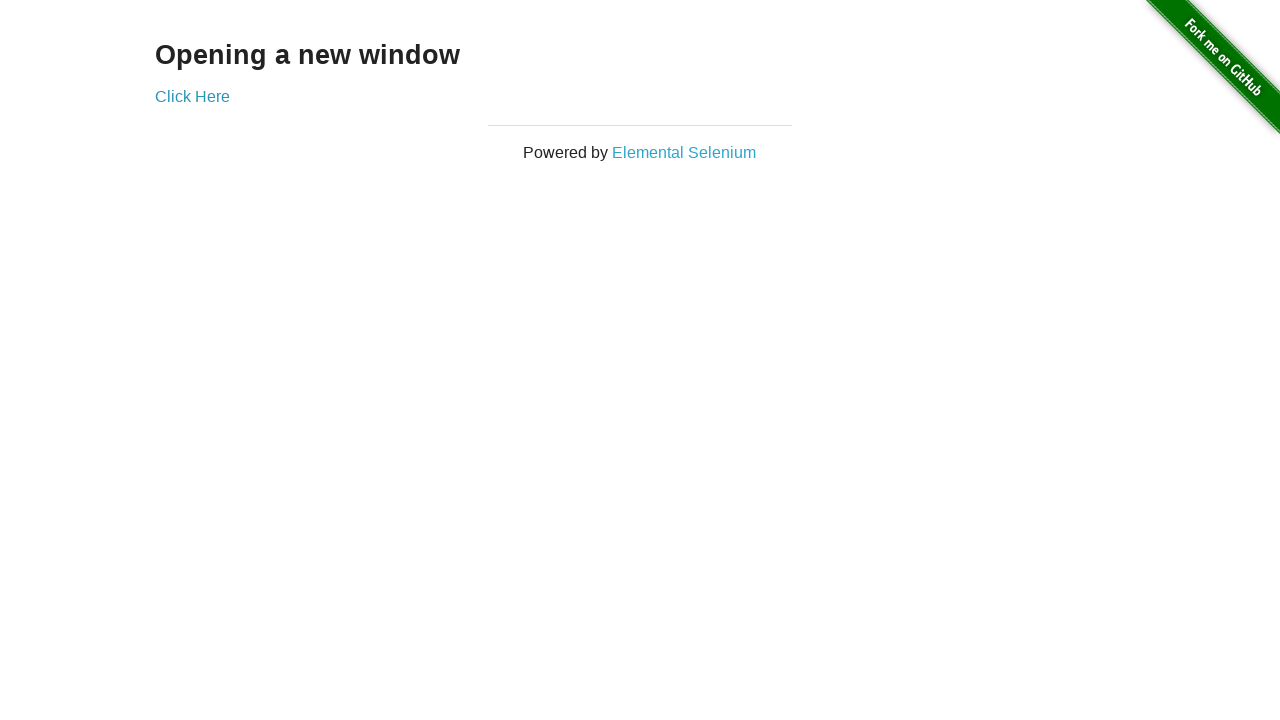

Verified new window title is 'New Window'
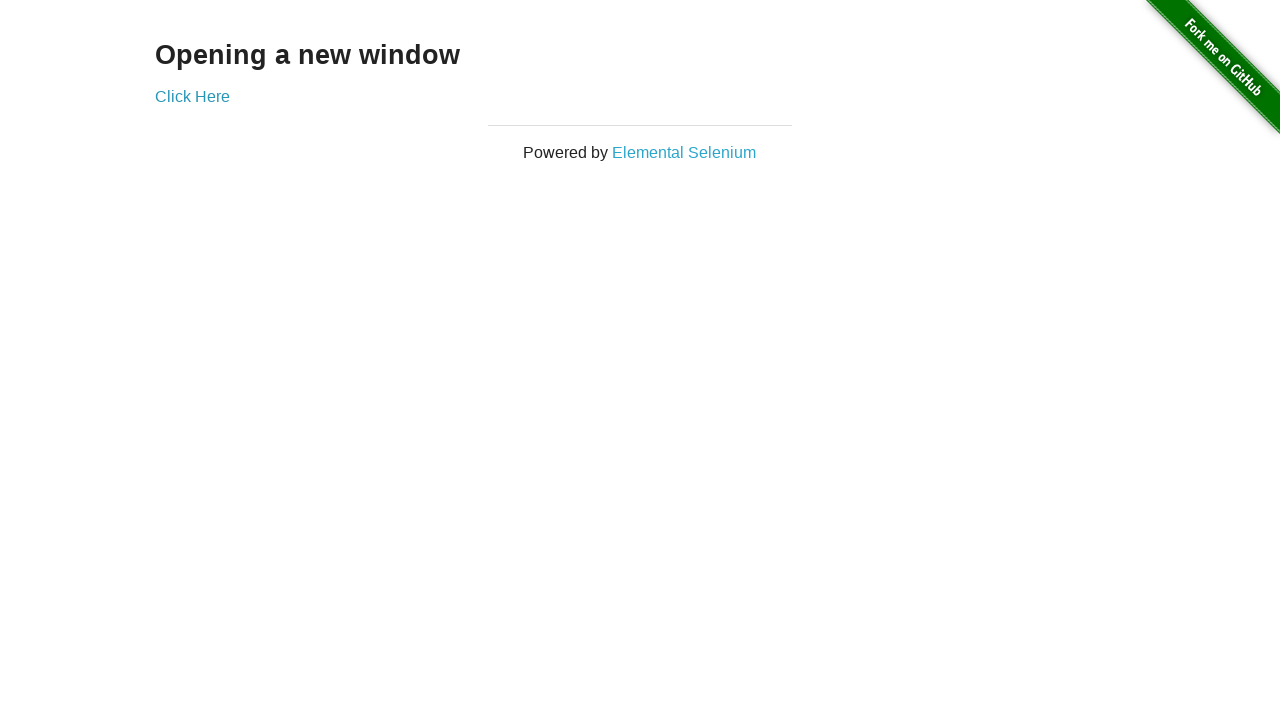

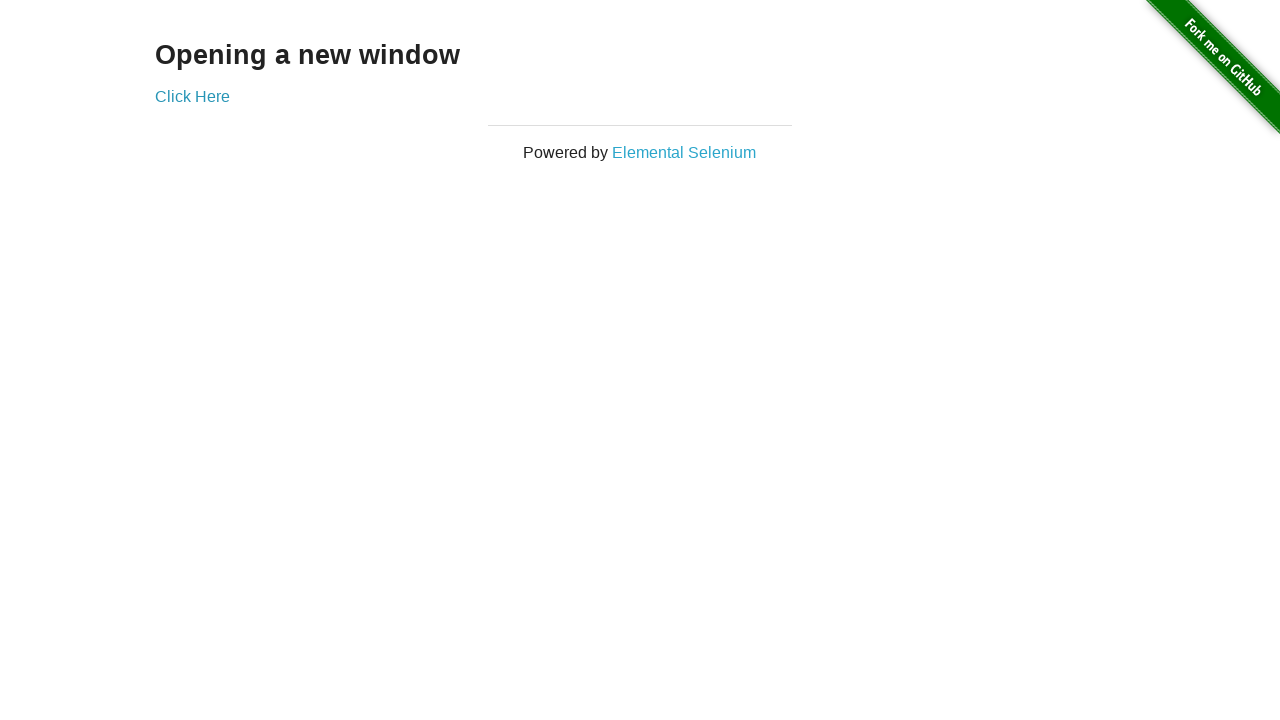